Tests un-marking todo items as complete by unchecking their checkboxes

Starting URL: https://demo.playwright.dev/todomvc

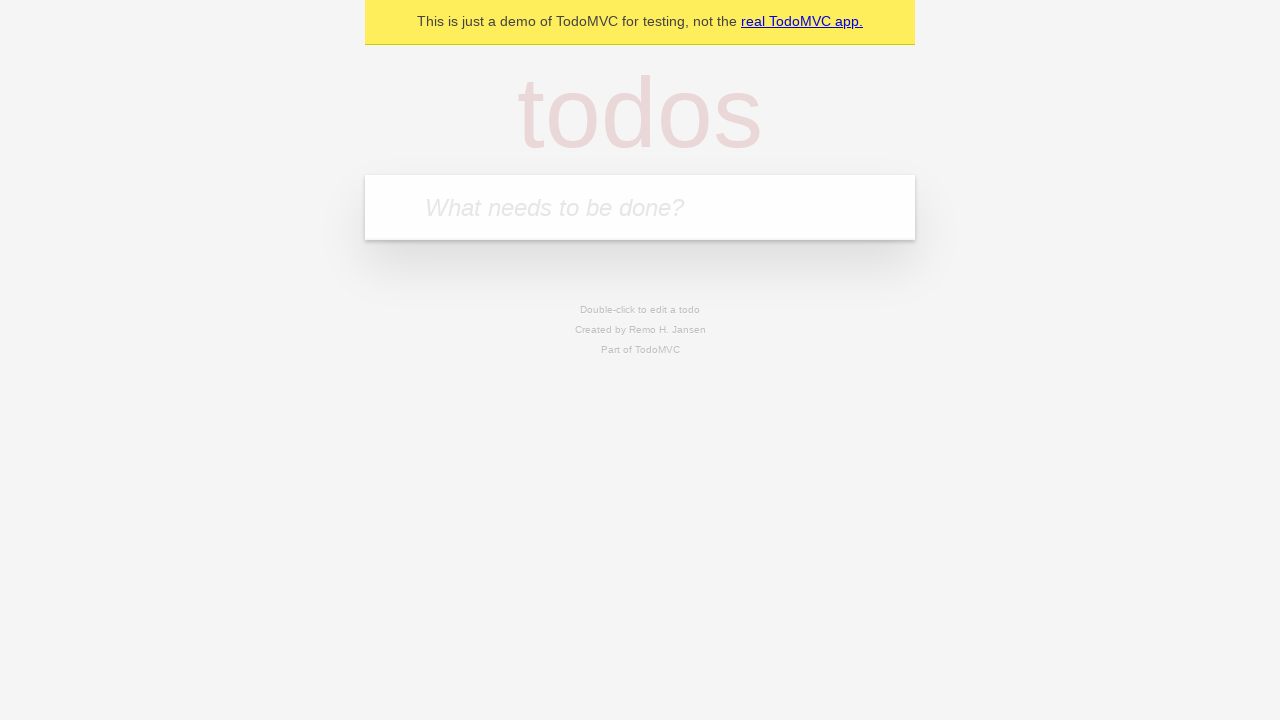

Filled todo input with 'buy some cheese' on internal:attr=[placeholder="What needs to be done?"i]
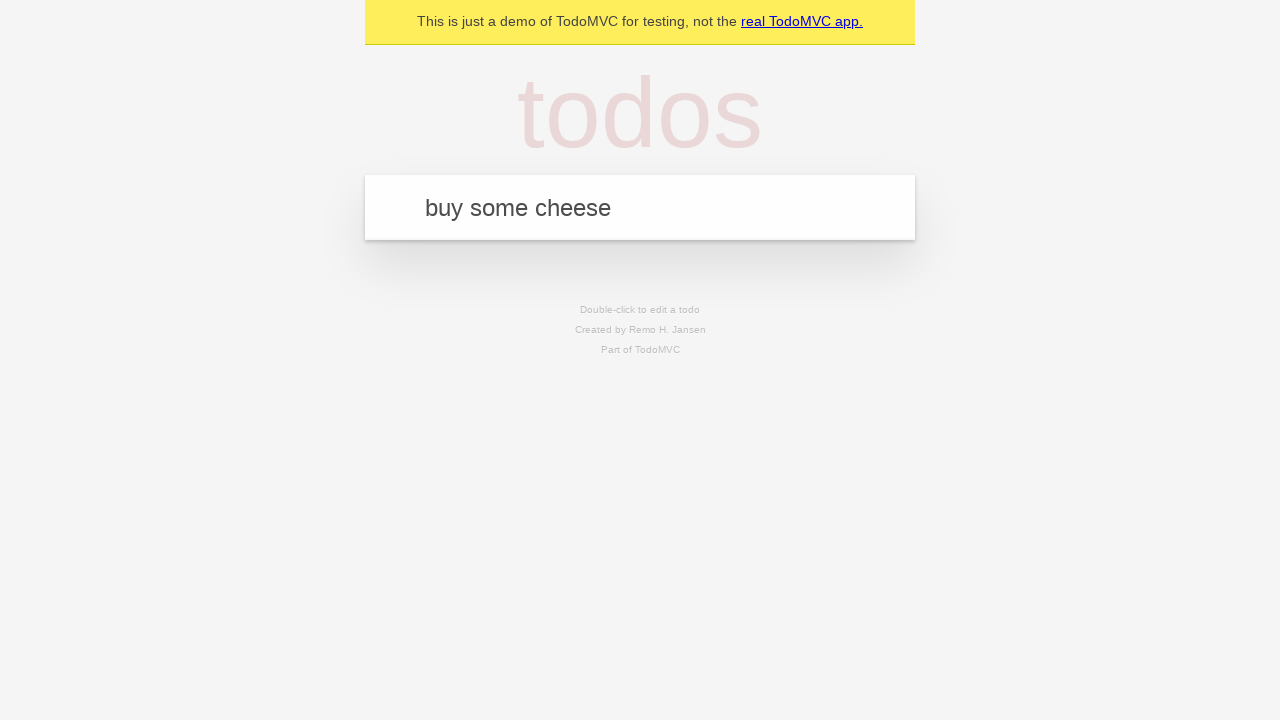

Pressed Enter to create todo item 'buy some cheese' on internal:attr=[placeholder="What needs to be done?"i]
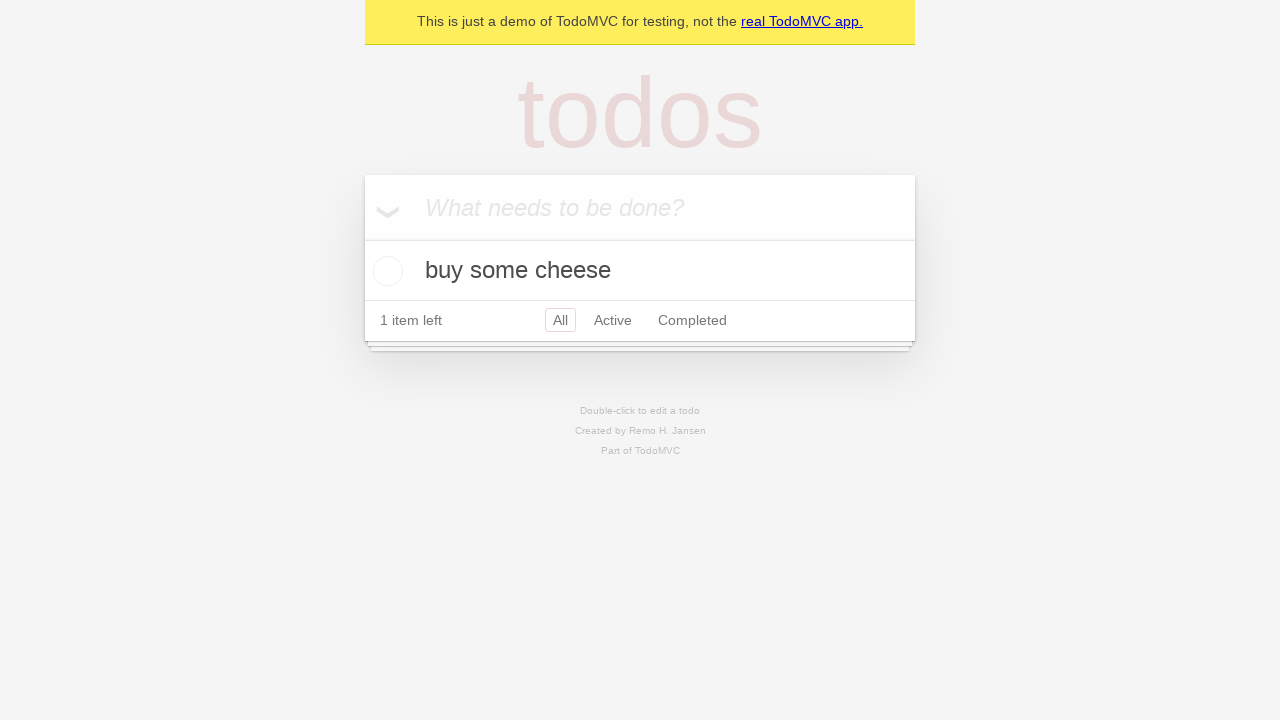

Filled todo input with 'feed the cat' on internal:attr=[placeholder="What needs to be done?"i]
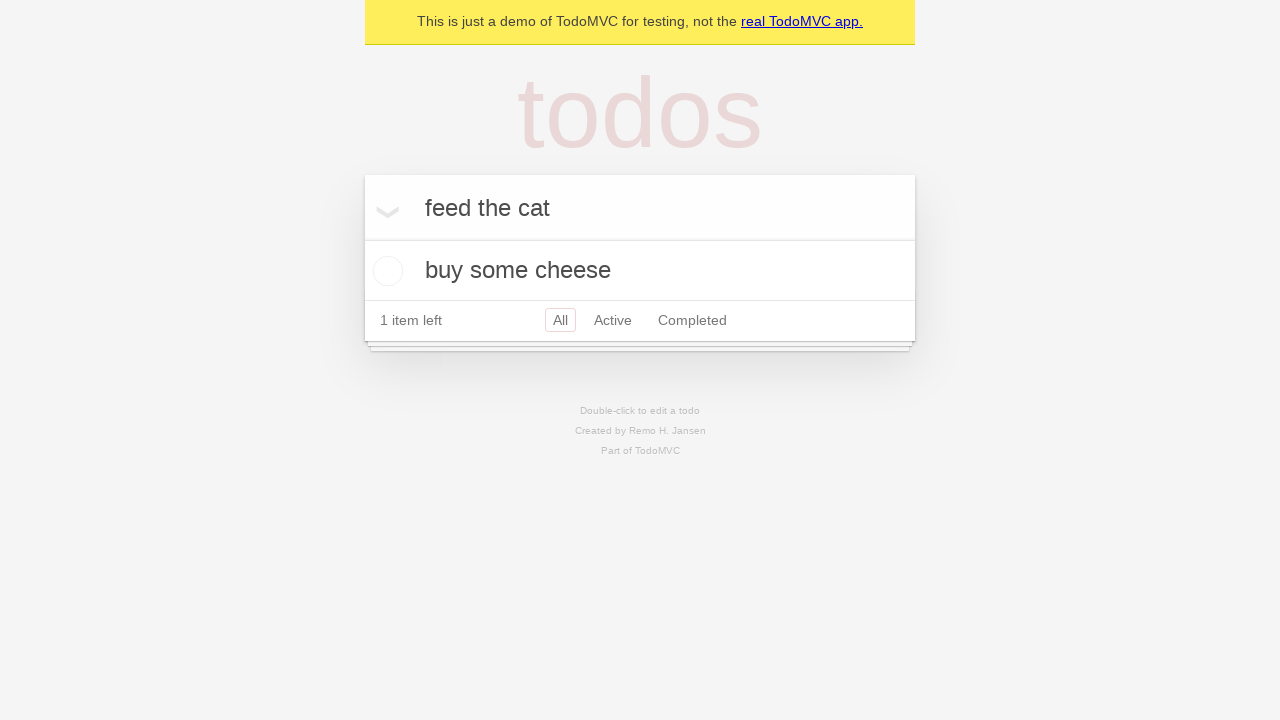

Pressed Enter to create todo item 'feed the cat' on internal:attr=[placeholder="What needs to be done?"i]
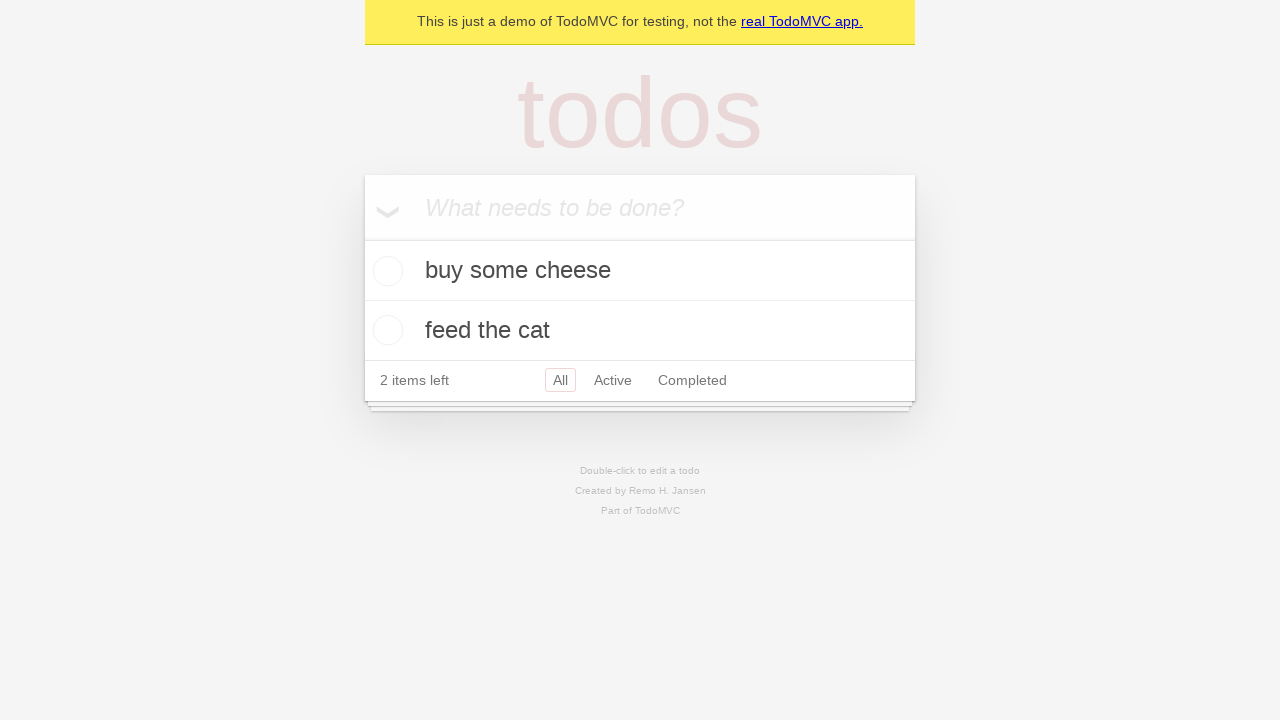

Waited for todo items to load
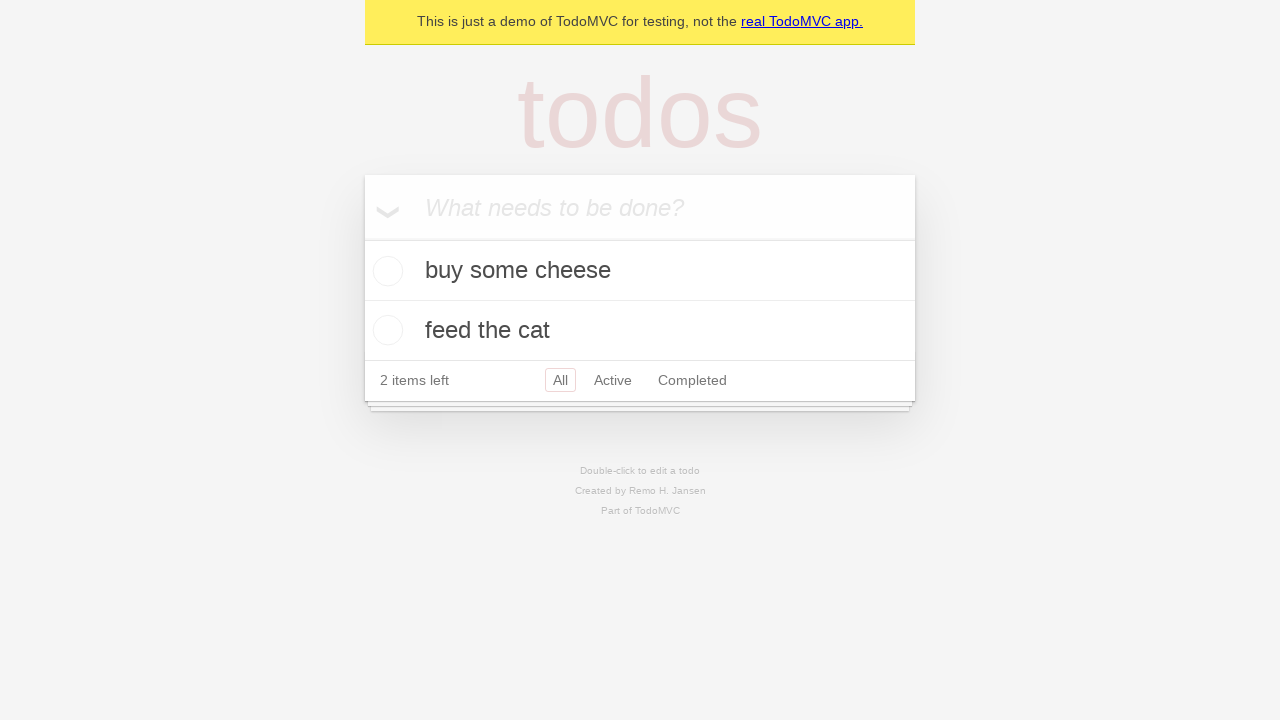

Checked the first todo item as complete at (385, 271) on internal:testid=[data-testid="todo-item"s] >> nth=0 >> internal:role=checkbox
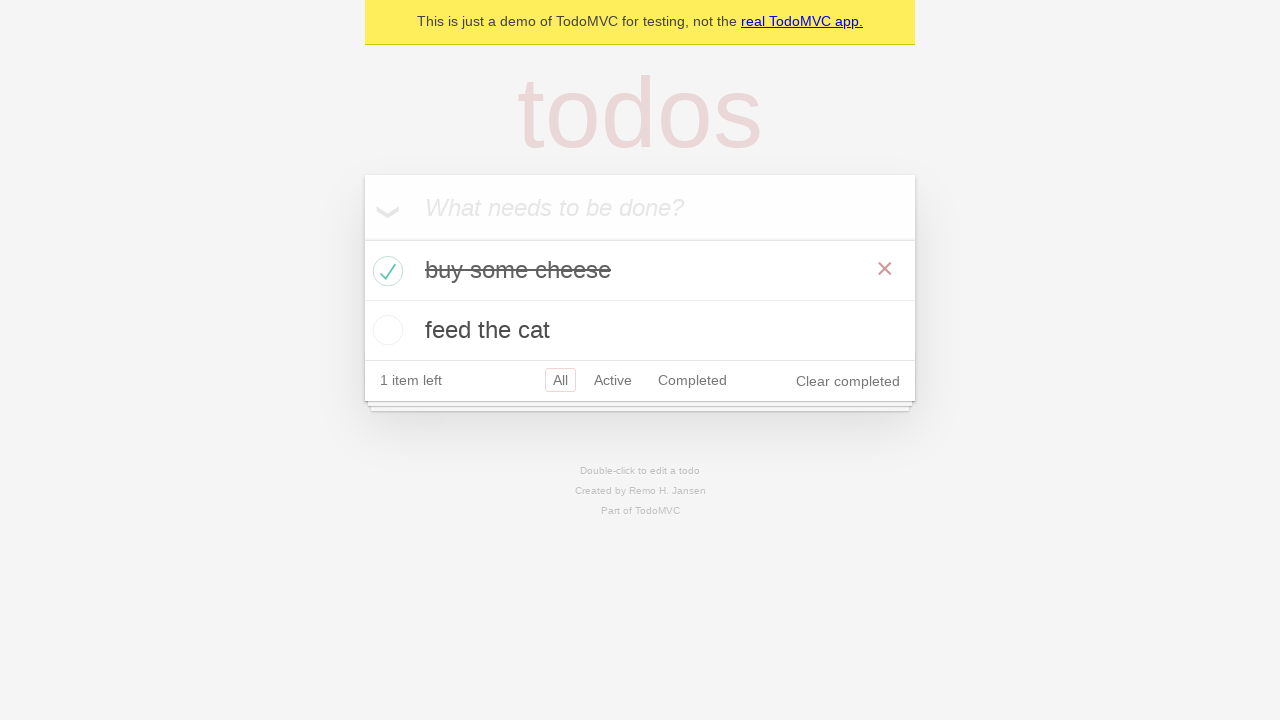

Unchecked the first todo item to mark it as incomplete at (385, 271) on internal:testid=[data-testid="todo-item"s] >> nth=0 >> internal:role=checkbox
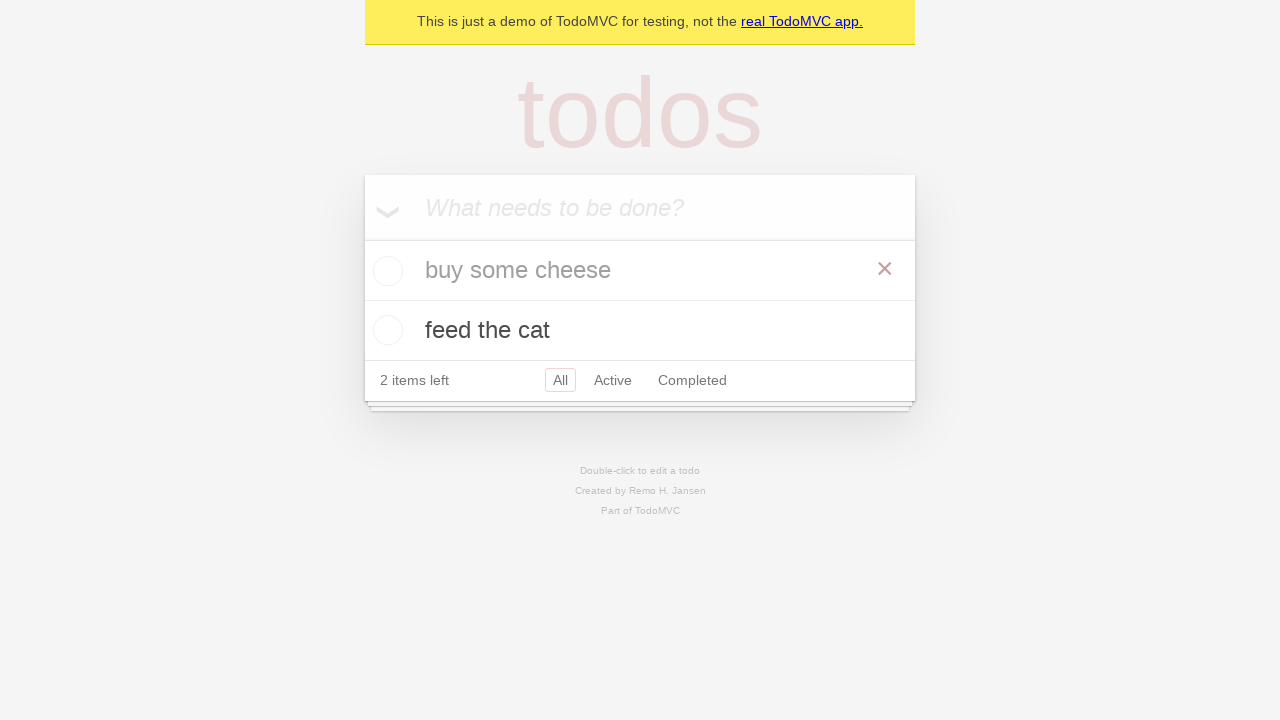

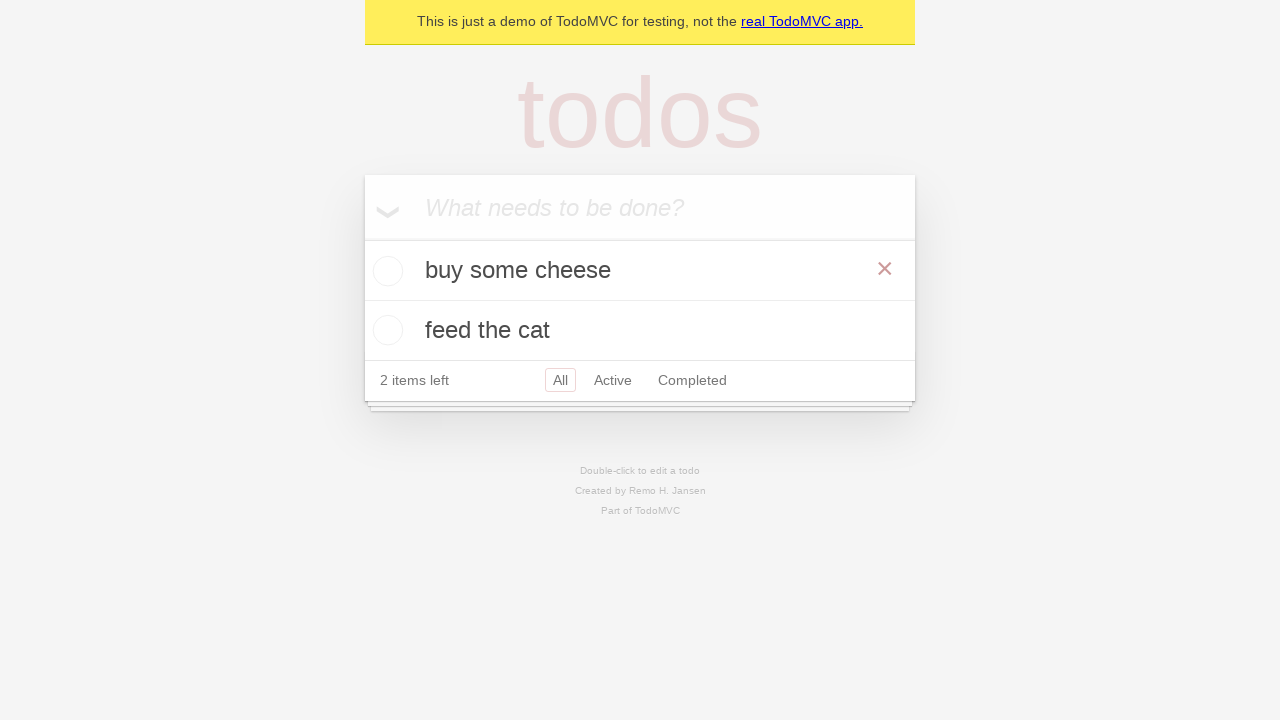